Navigates to the Refresh Studio website homepage and loads the page.

Starting URL: http://refresh-studio.com/

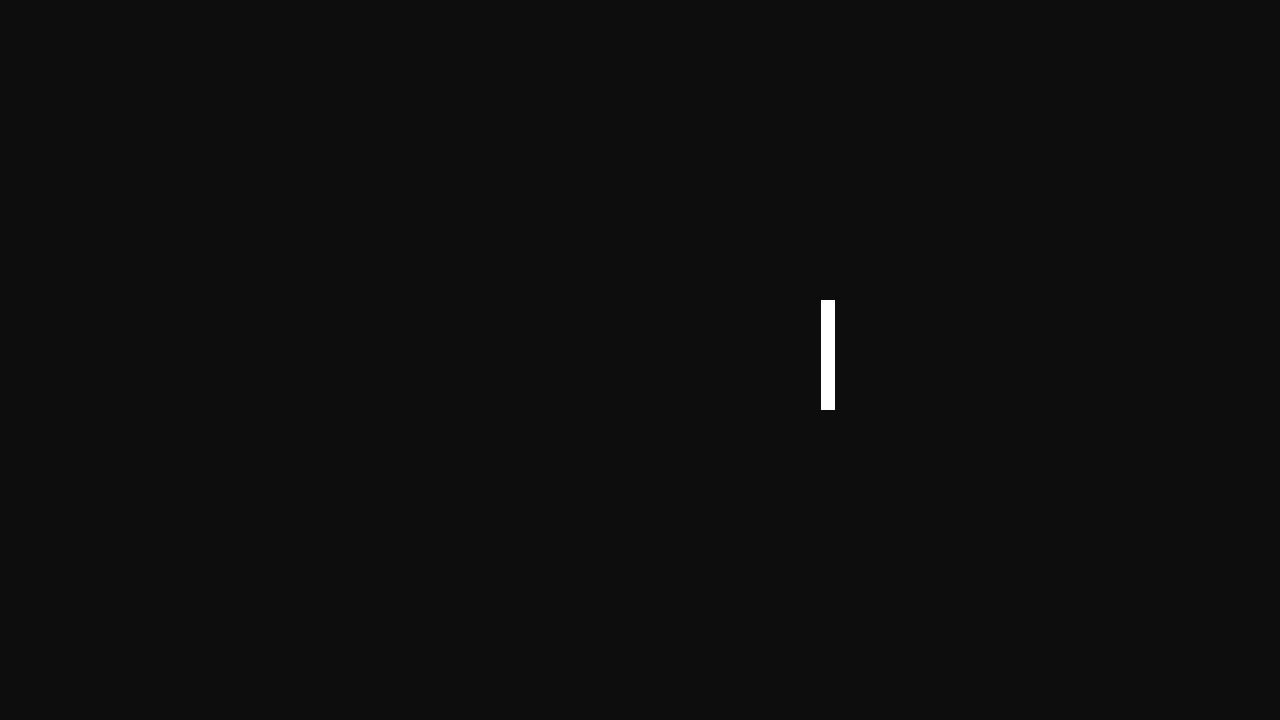

Waited for page to load (domcontentloaded state reached)
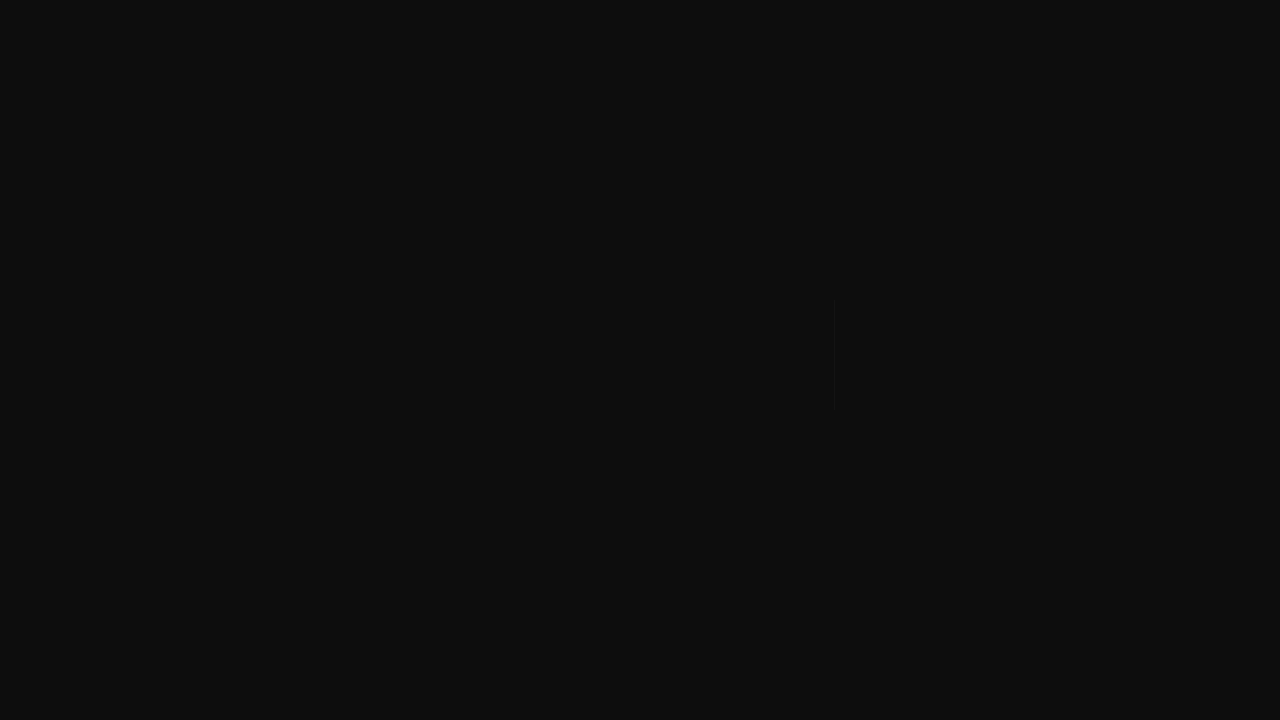

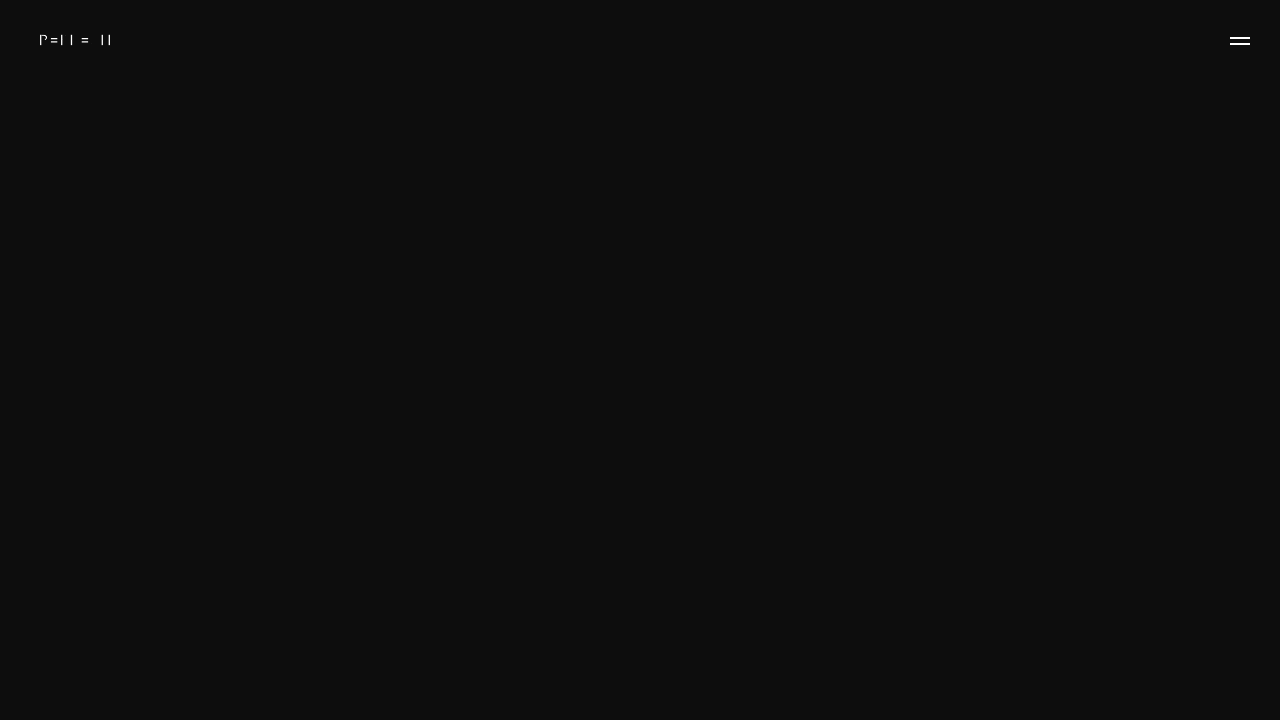